Tests the location input functionality on Swiggy's homepage by entering a city name in the location field

Starting URL: https://www.swiggy.com/

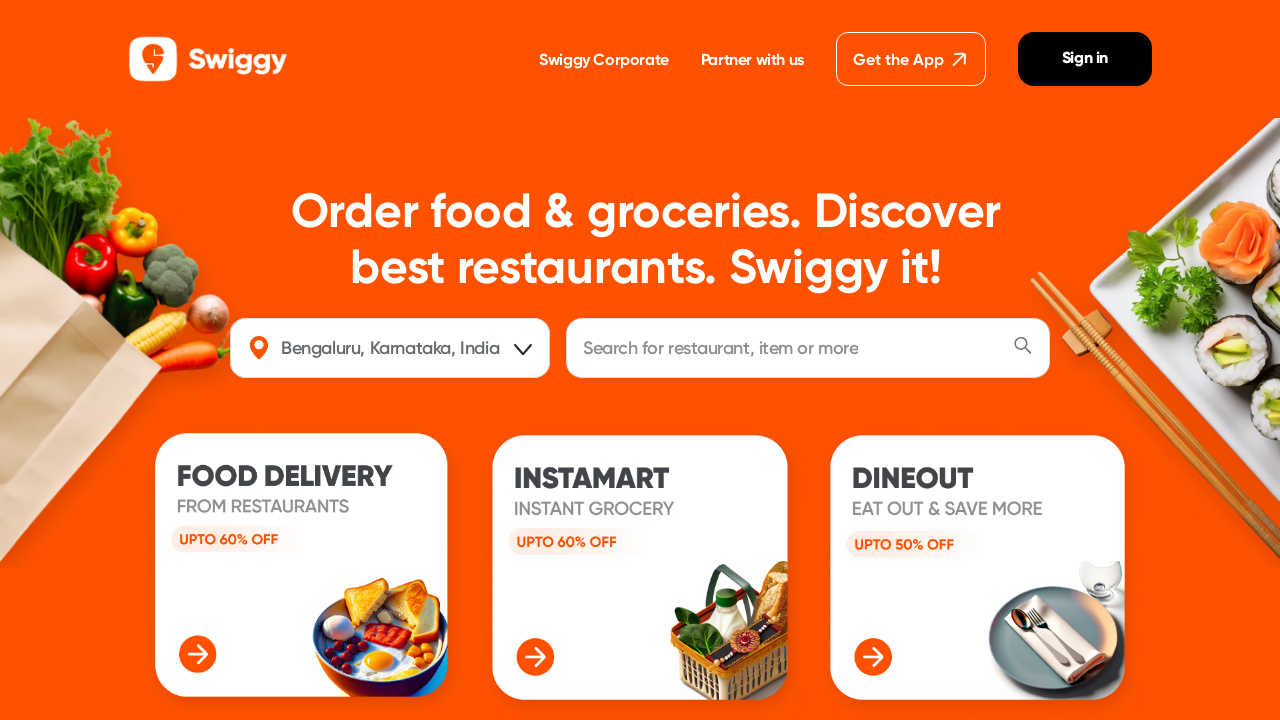

Filled location field with 'Chennai' on #location
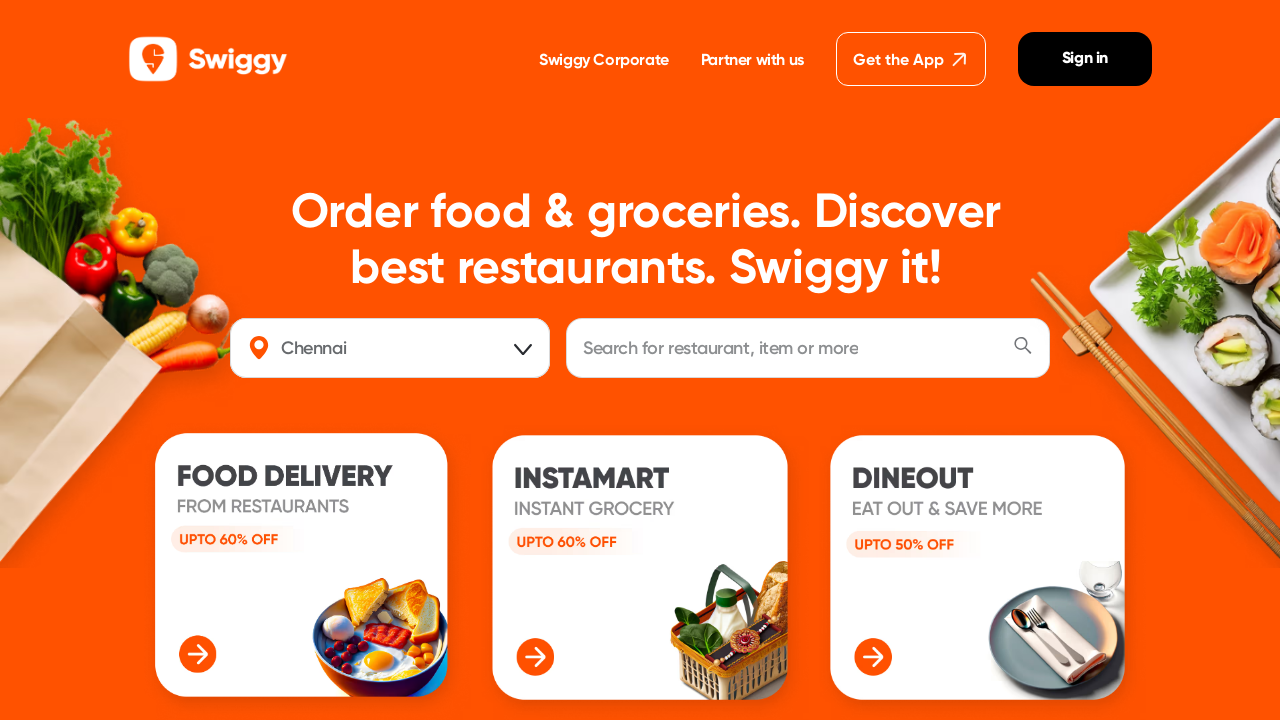

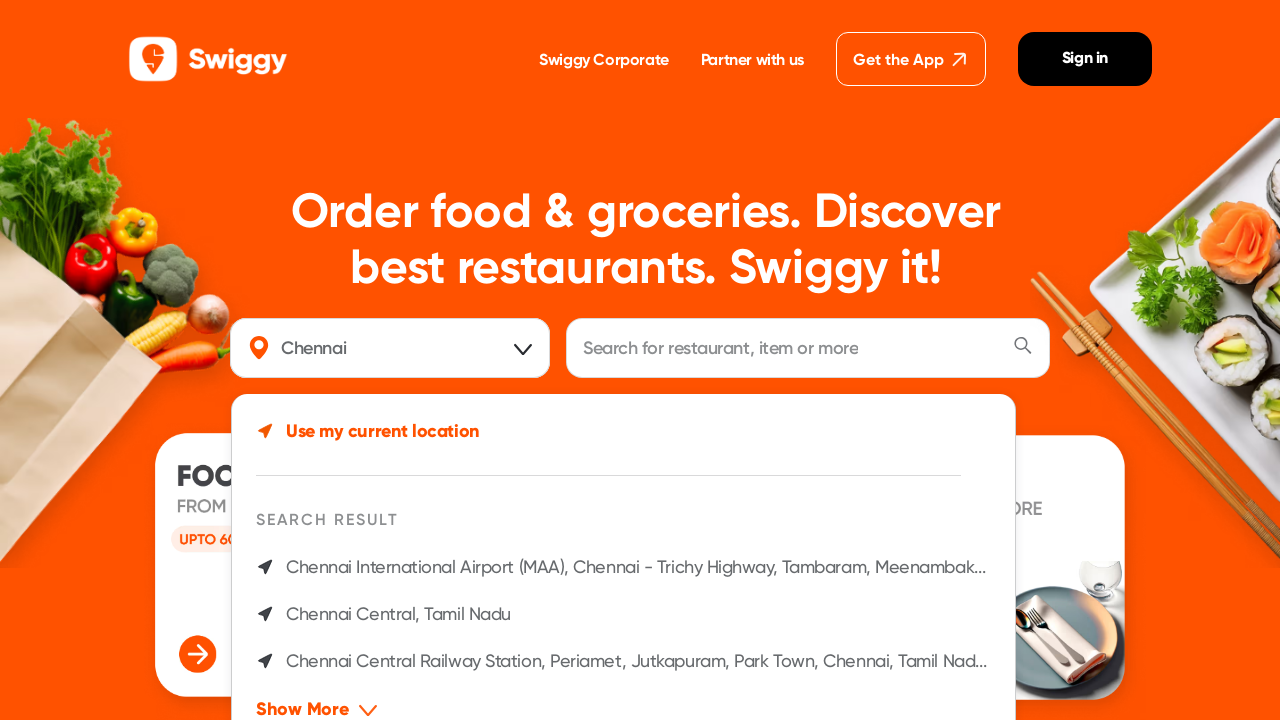